Verifies that the "Log In" button on the NextBaseCRM login page displays the expected text "Log In" by checking the button's value attribute.

Starting URL: https://login1.nextbasecrm.com/

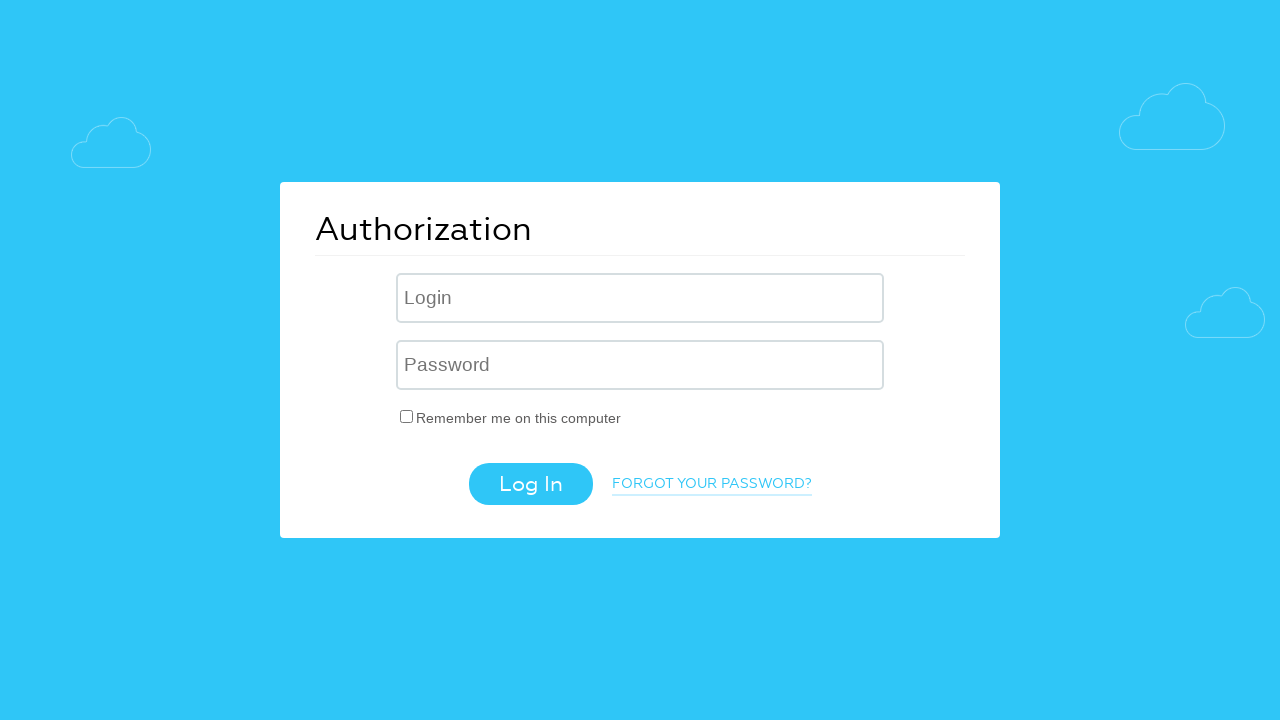

Located the Log In button using CSS selector input[value='Log In']
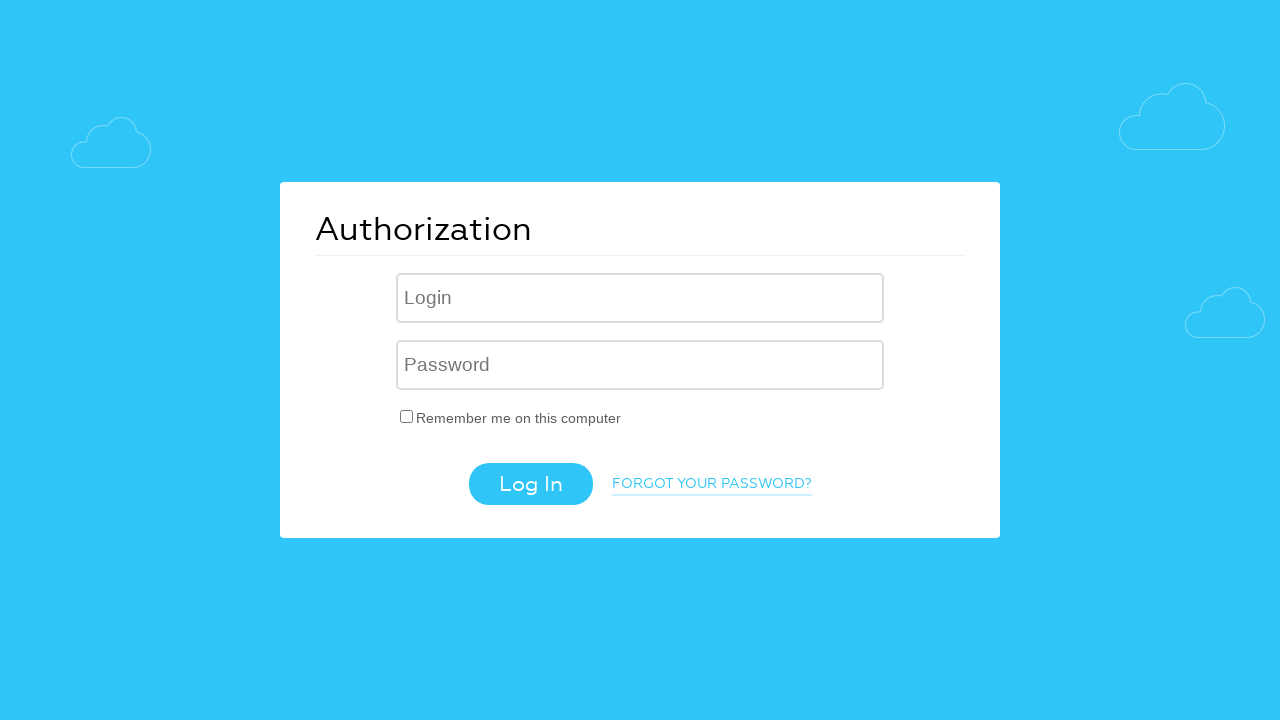

Retrieved the value attribute from the Log In button
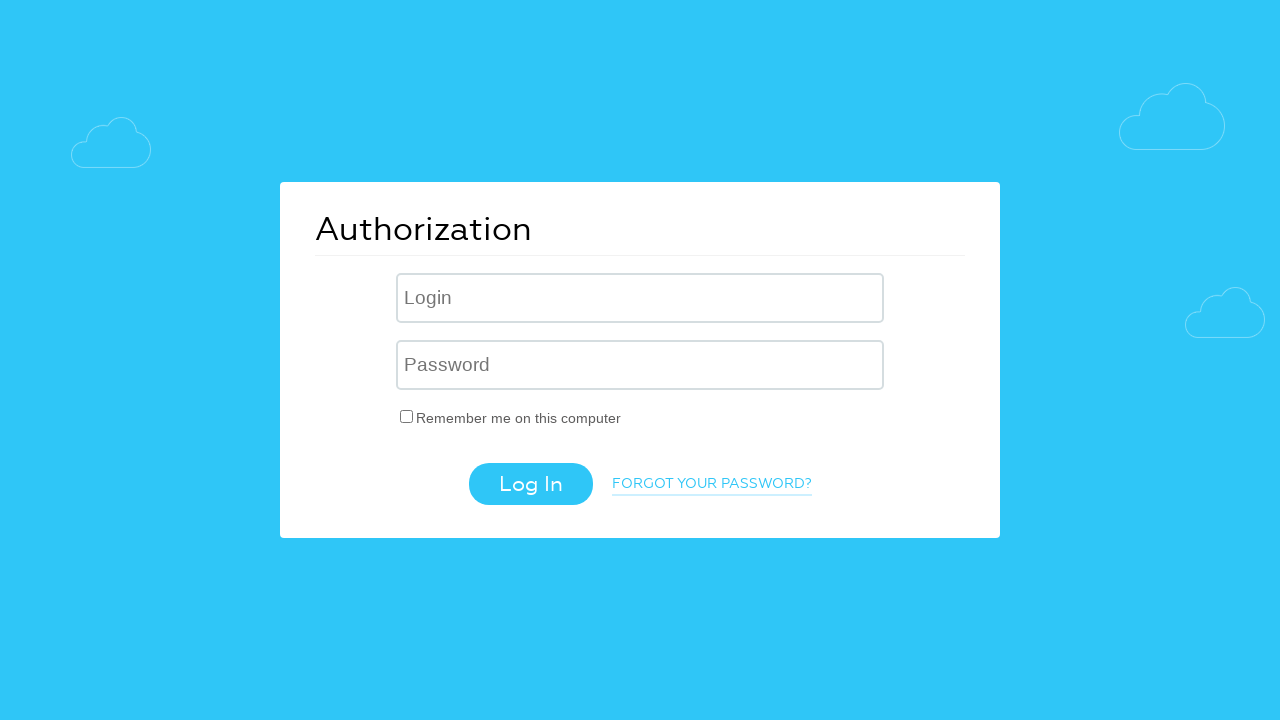

Verified that the Log In button's value attribute is 'Log In'
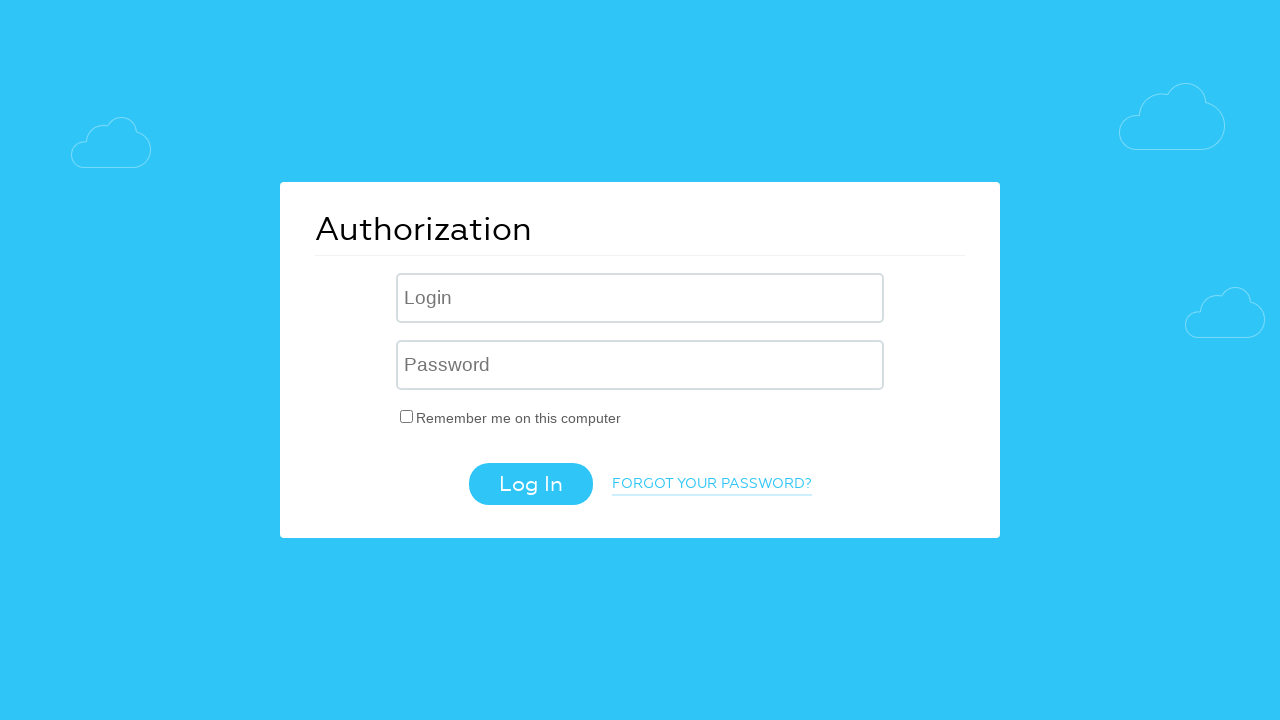

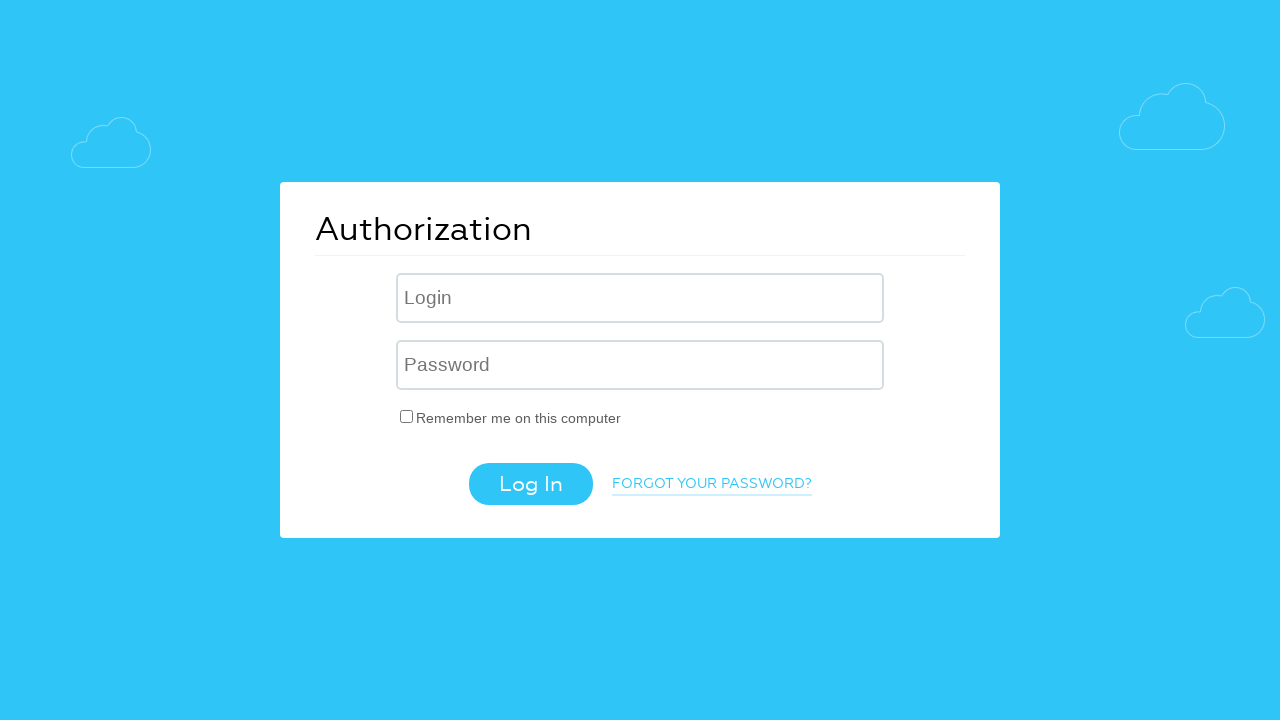